Tests the selectable interaction by clicking and holding on list items 1 and 5 in the selectable list to select a range of items.

Starting URL: https://demoqa.com/selectable/

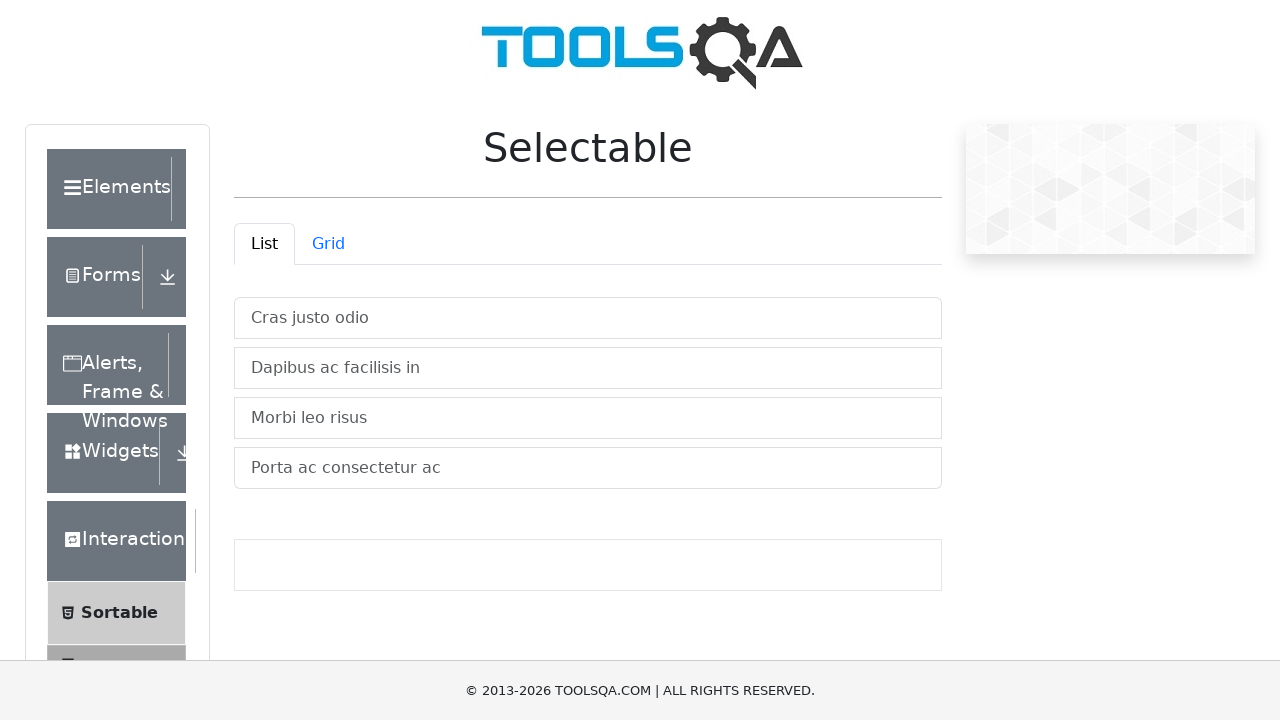

Located element 1 in the selectable list
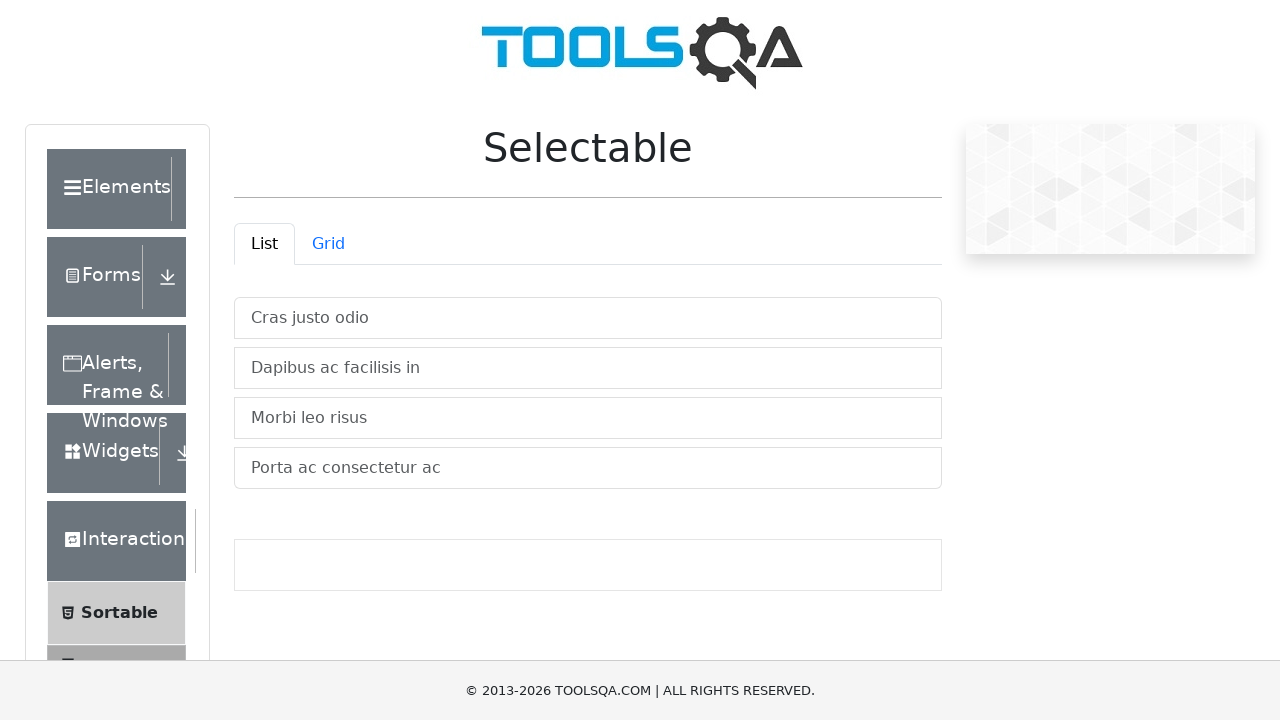

Located element 4 in the selectable list
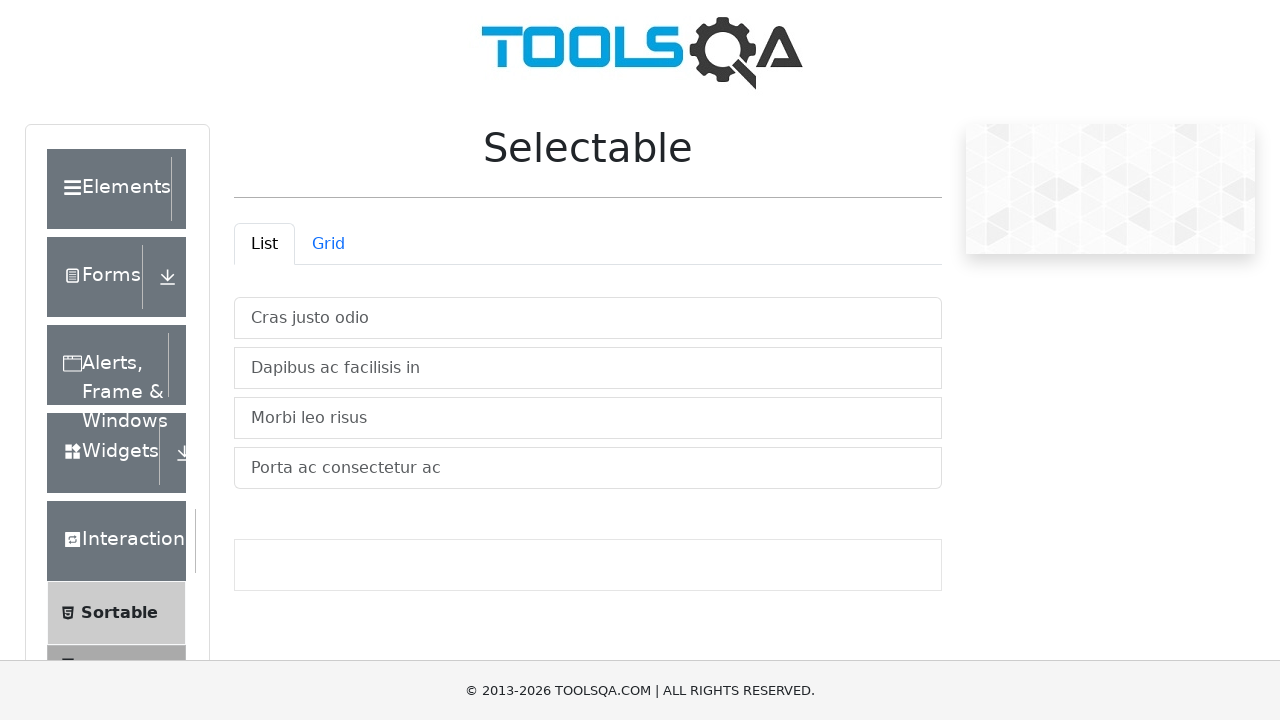

Clicked on element 1 to start selection at (588, 318) on xpath=//*[@id='verticalListContainer']/li[1]
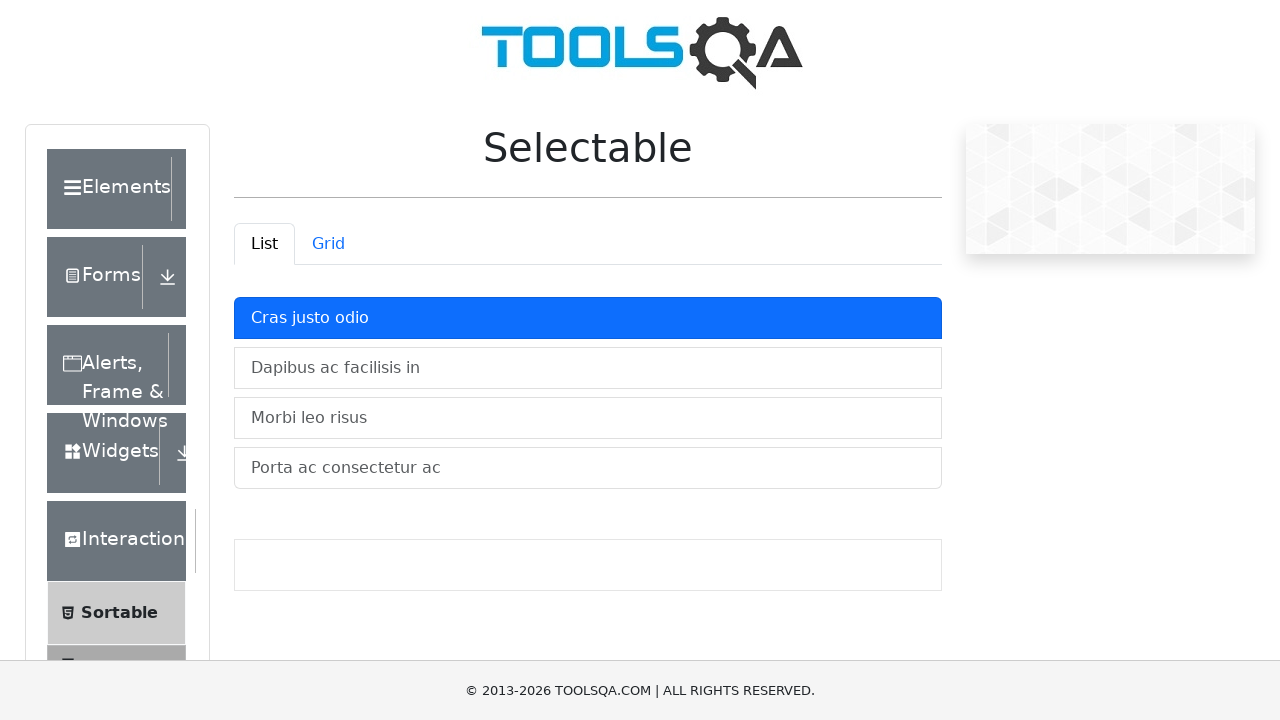

Pressed and held Control key
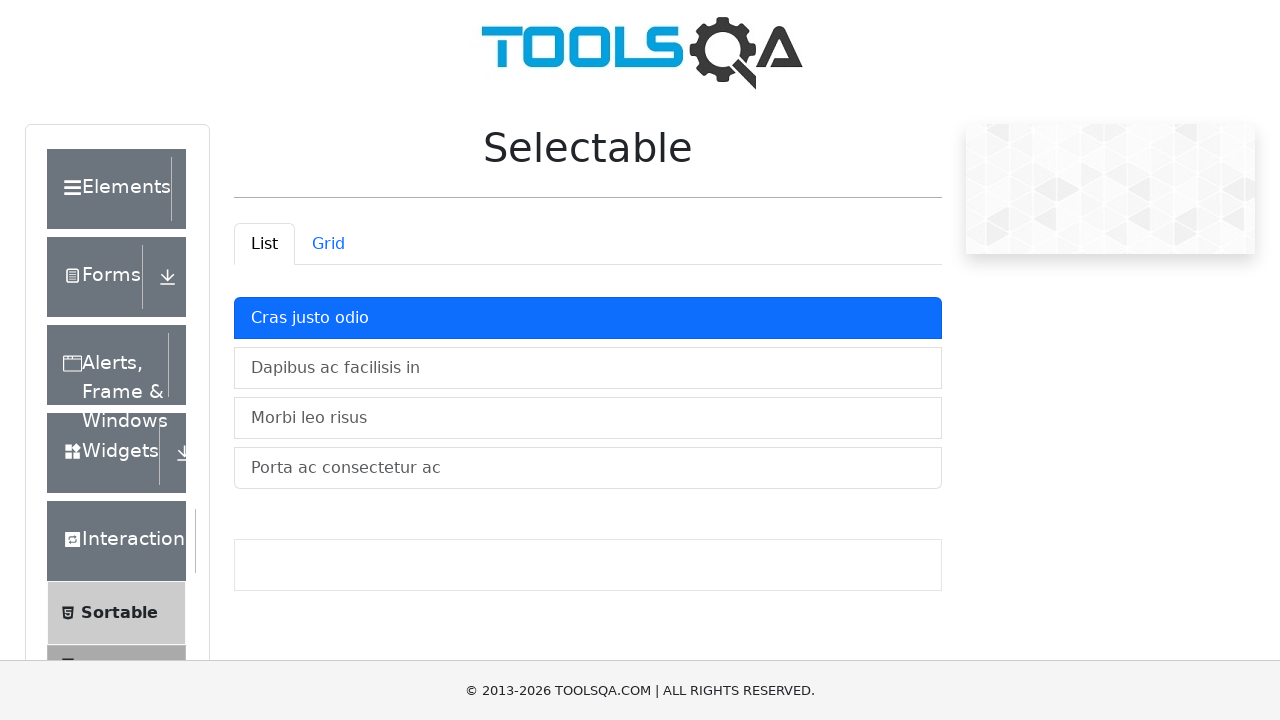

Clicked on element 4 while holding Control to select range of items at (588, 468) on xpath=//*[@id='verticalListContainer']/li[4]
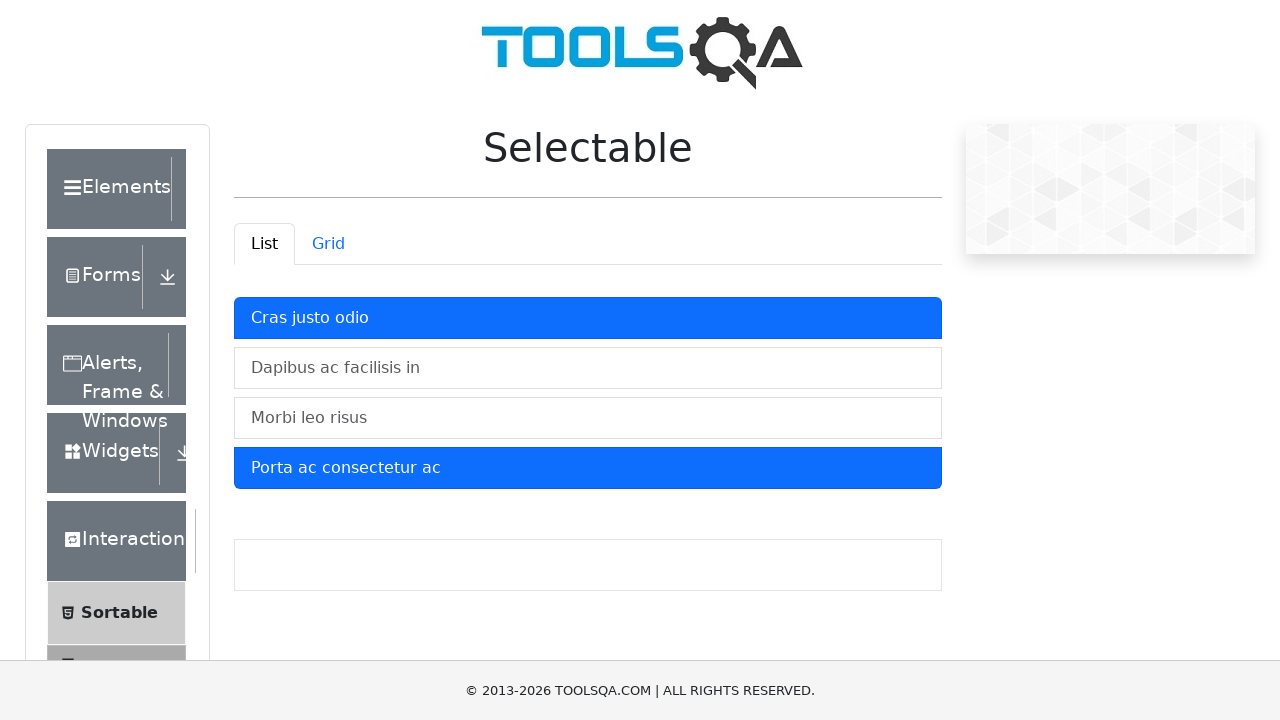

Released Control key
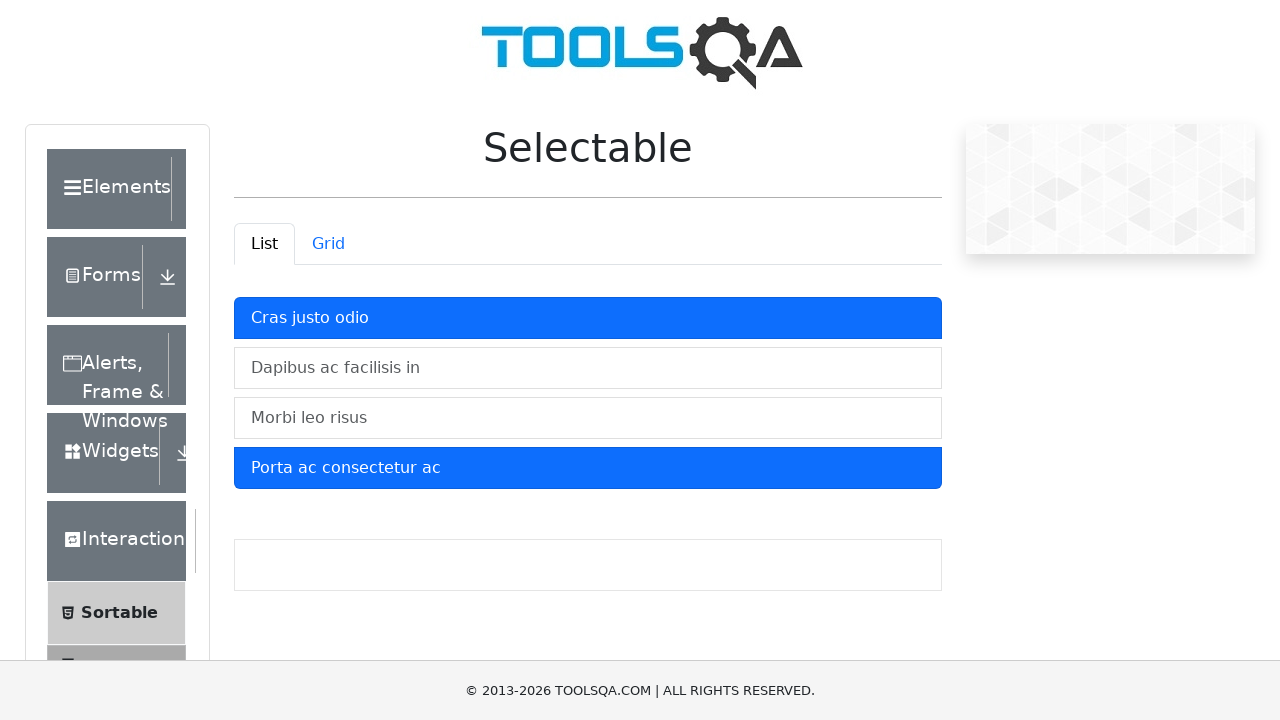

Verified element 4 text content is 'Porta ac consectetur ac'
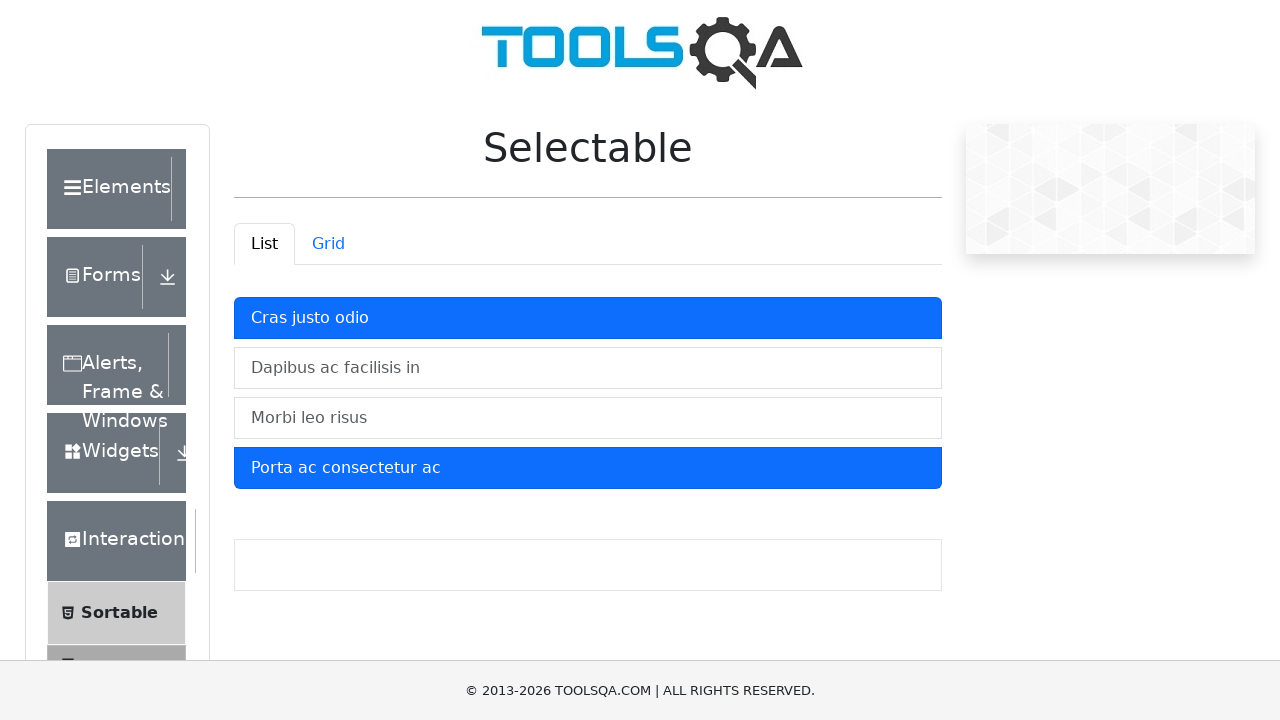

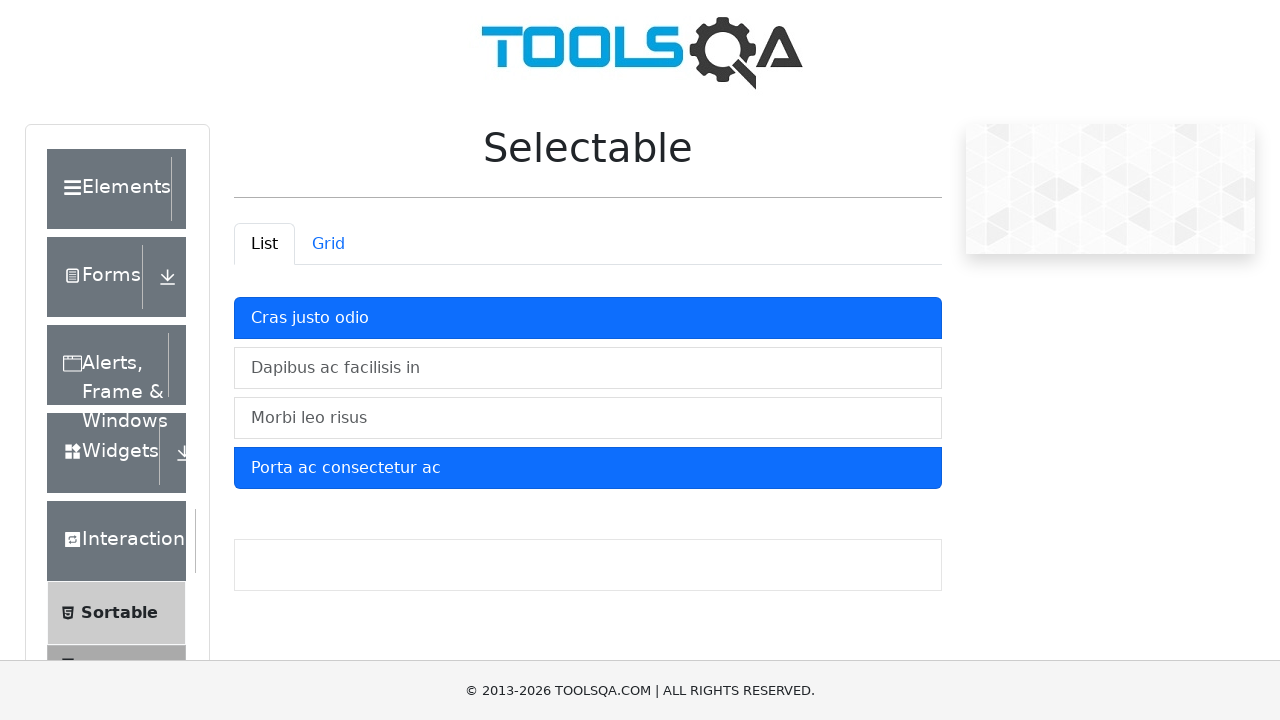